Tests contact form successful submission by filling mandatory fields and verifying the success message appears.

Starting URL: http://jupiter.cloud.planittesting.com

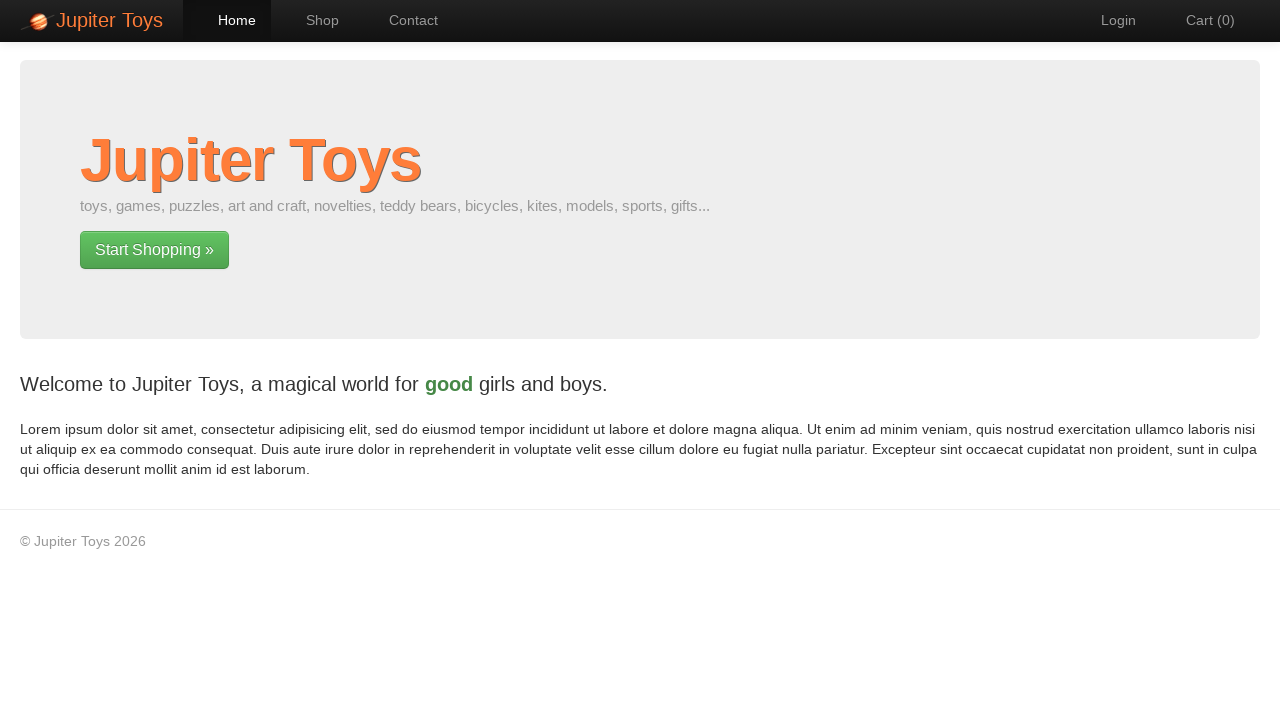

Clicked navigation link to contact page at (404, 20) on #nav-contact
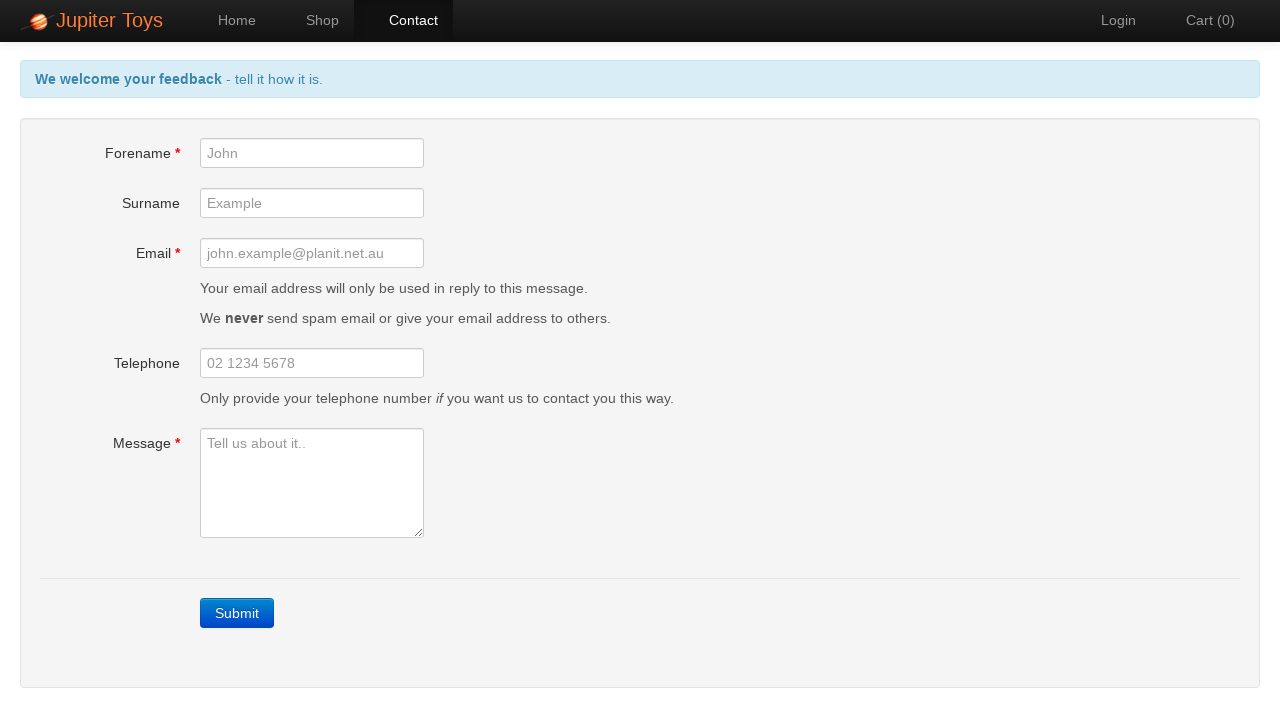

Contact form loaded successfully
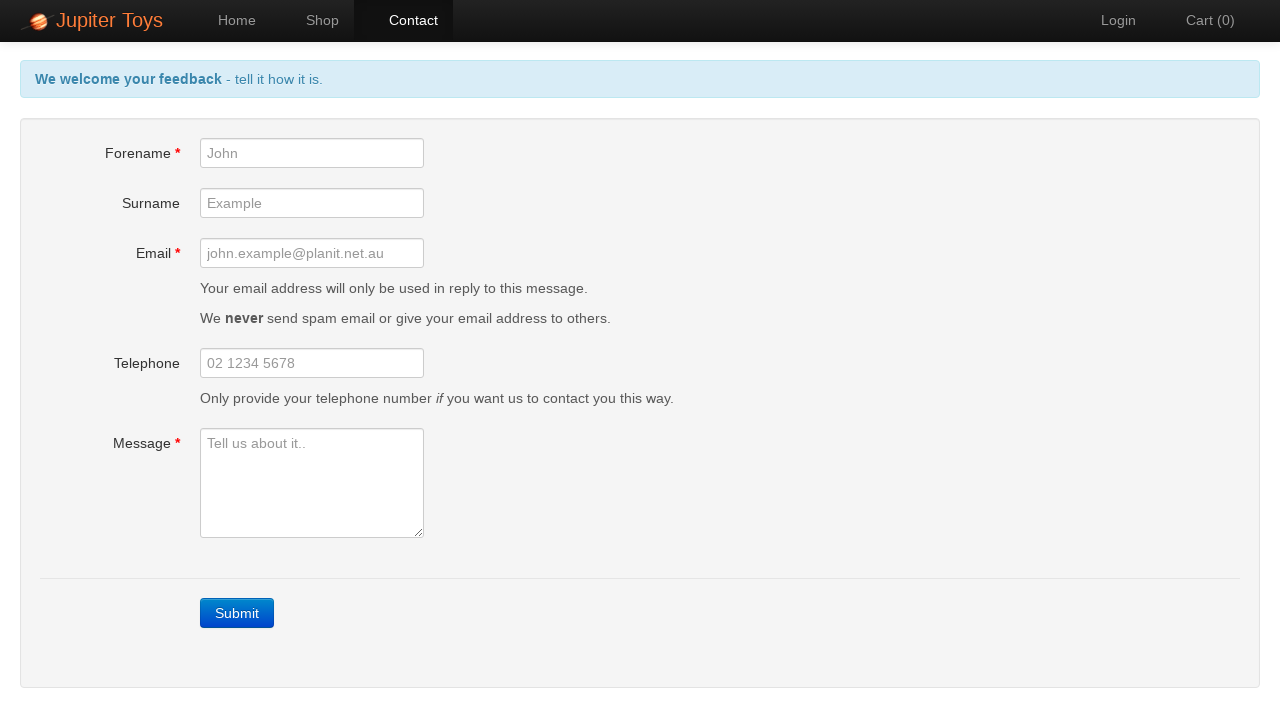

Filled forename field with 'JaneDoe' on #forename
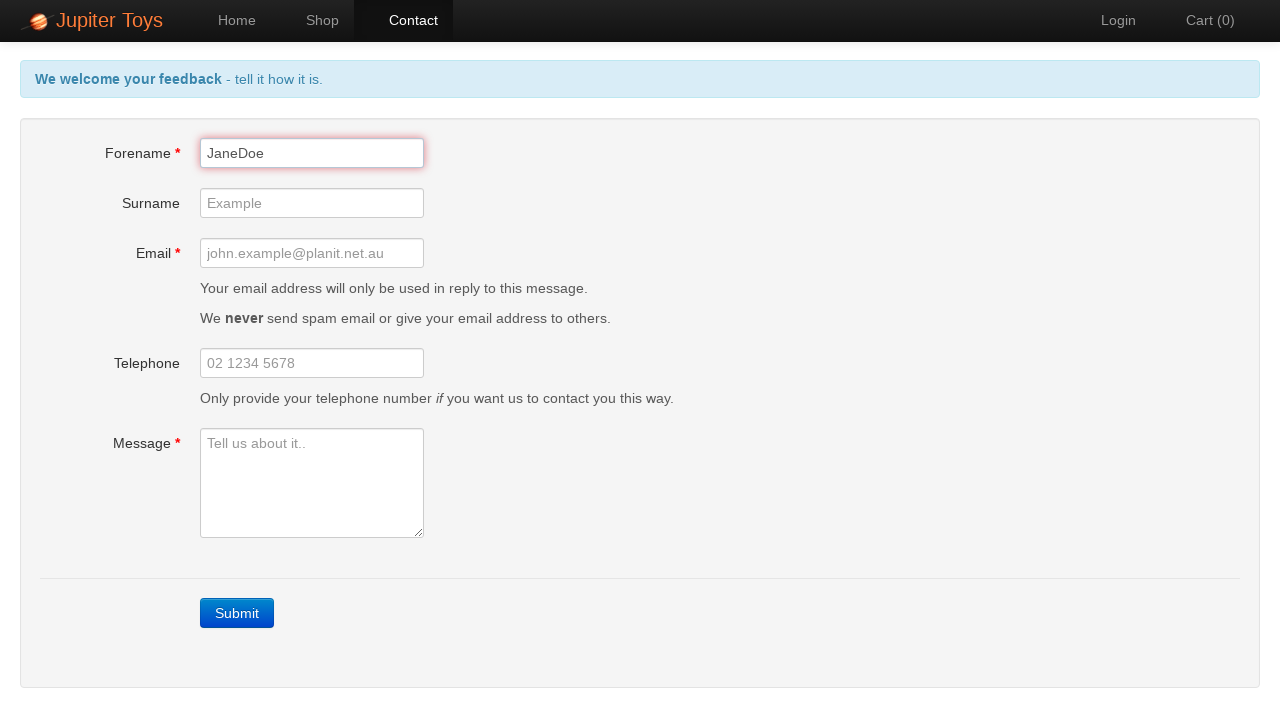

Filled email field with 'jane.doe@testmail.com' on #email
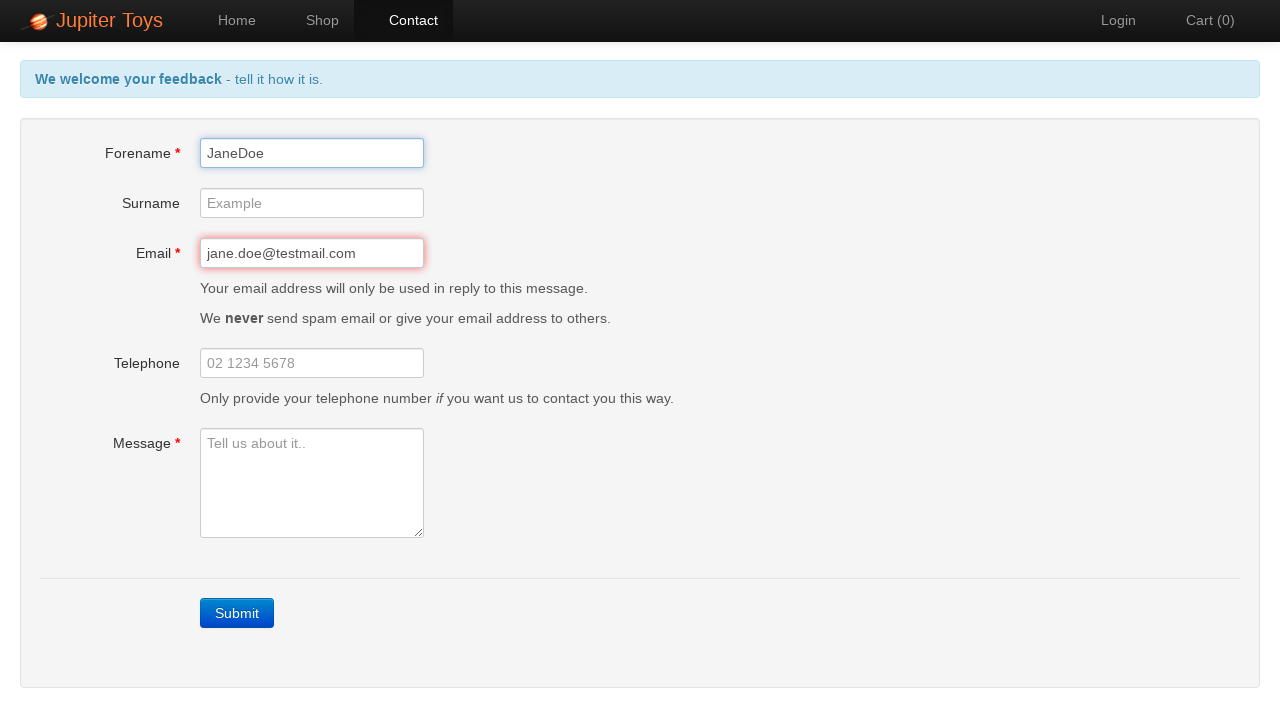

Filled message field with test message on #message
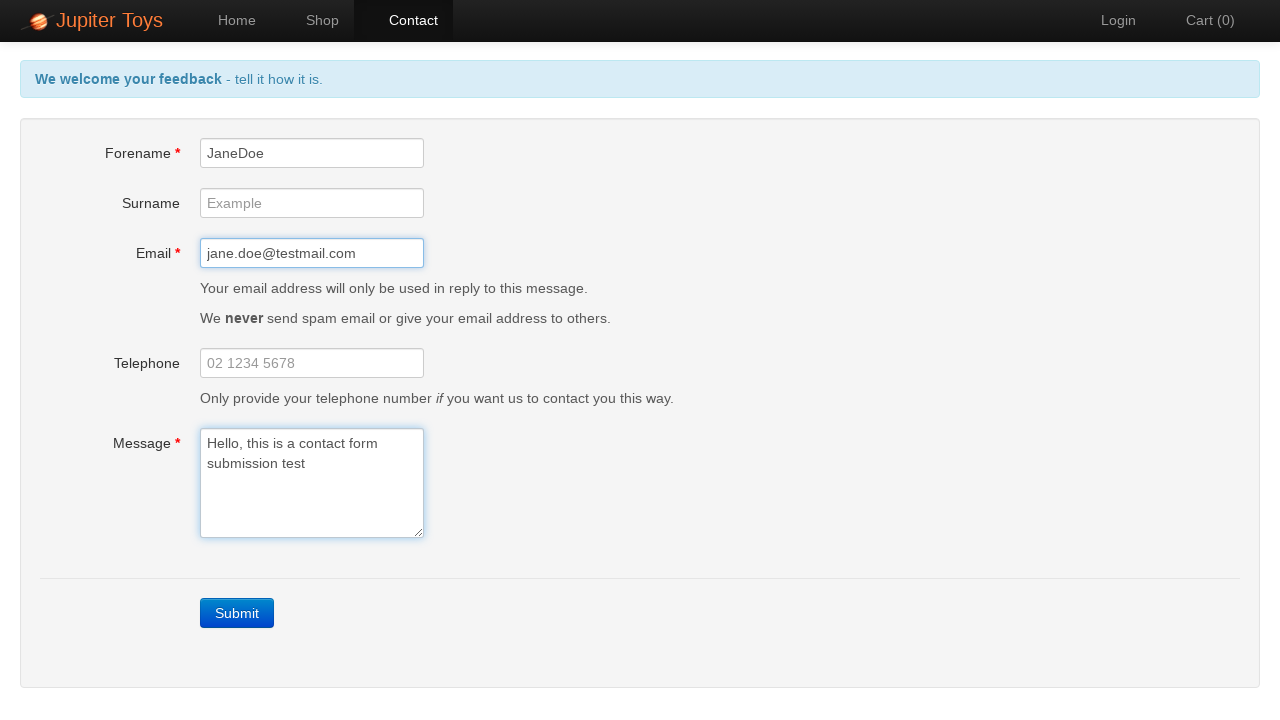

Clicked submit button to submit contact form at (237, 613) on a.btn-contact.btn.btn-primary
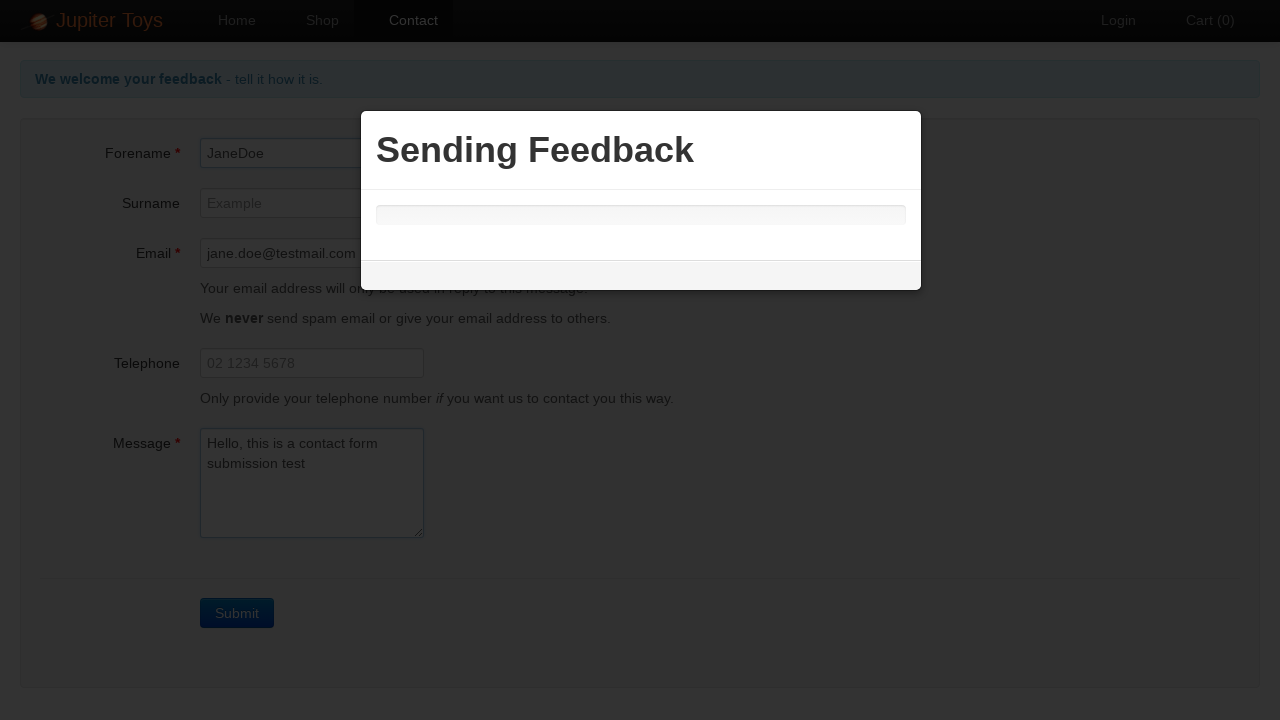

Success message appeared confirming form submission
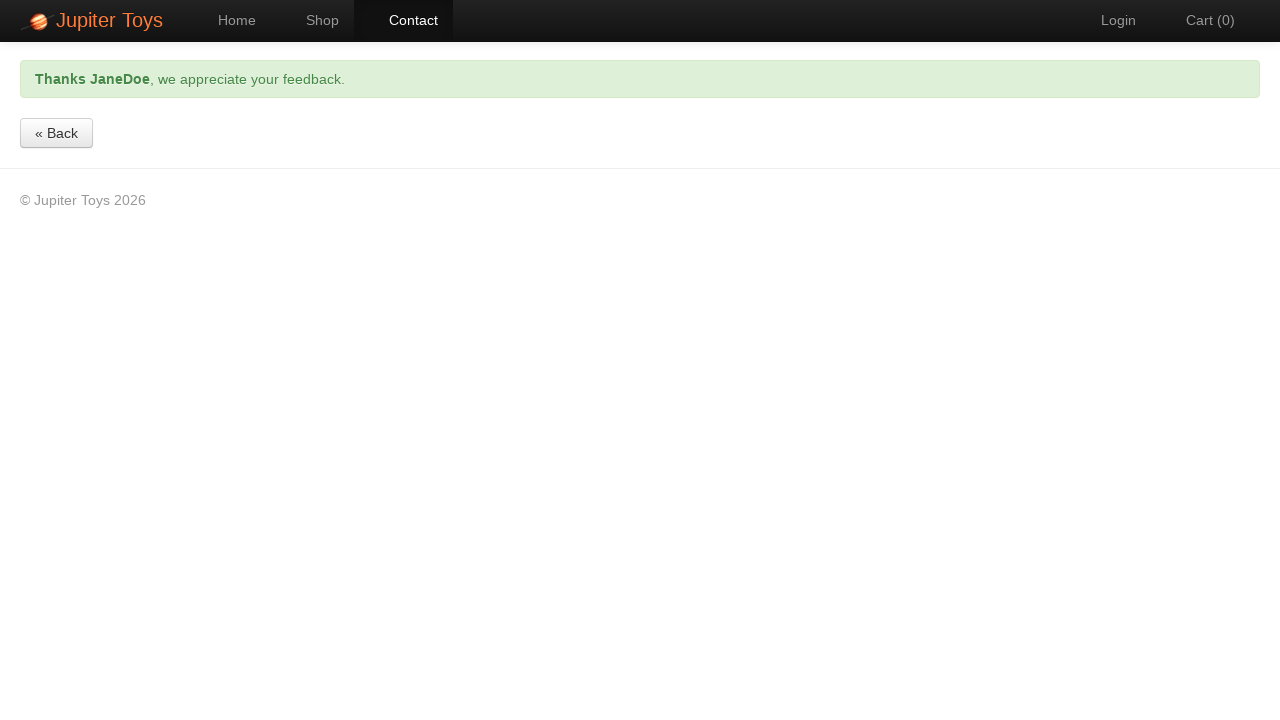

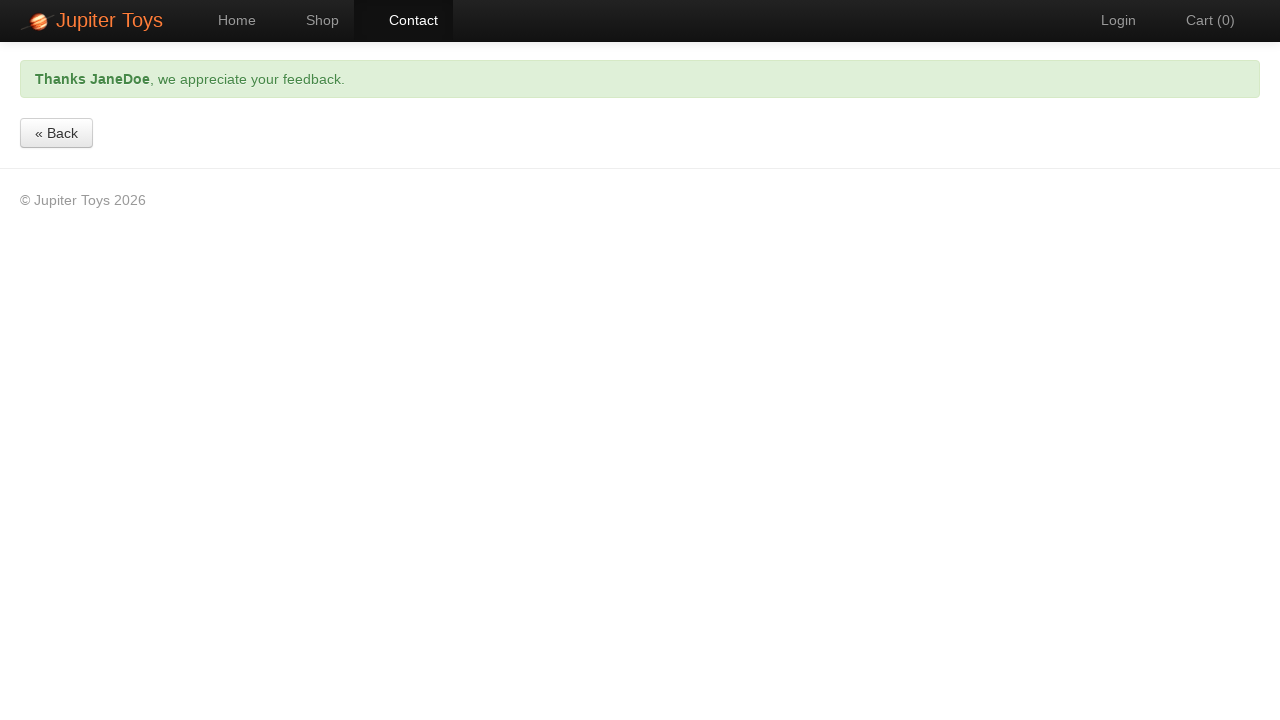